Tests dynamic loading by clicking a button and verifying text that appears after loading

Starting URL: https://the-internet.herokuapp.com/dynamic_loading/1

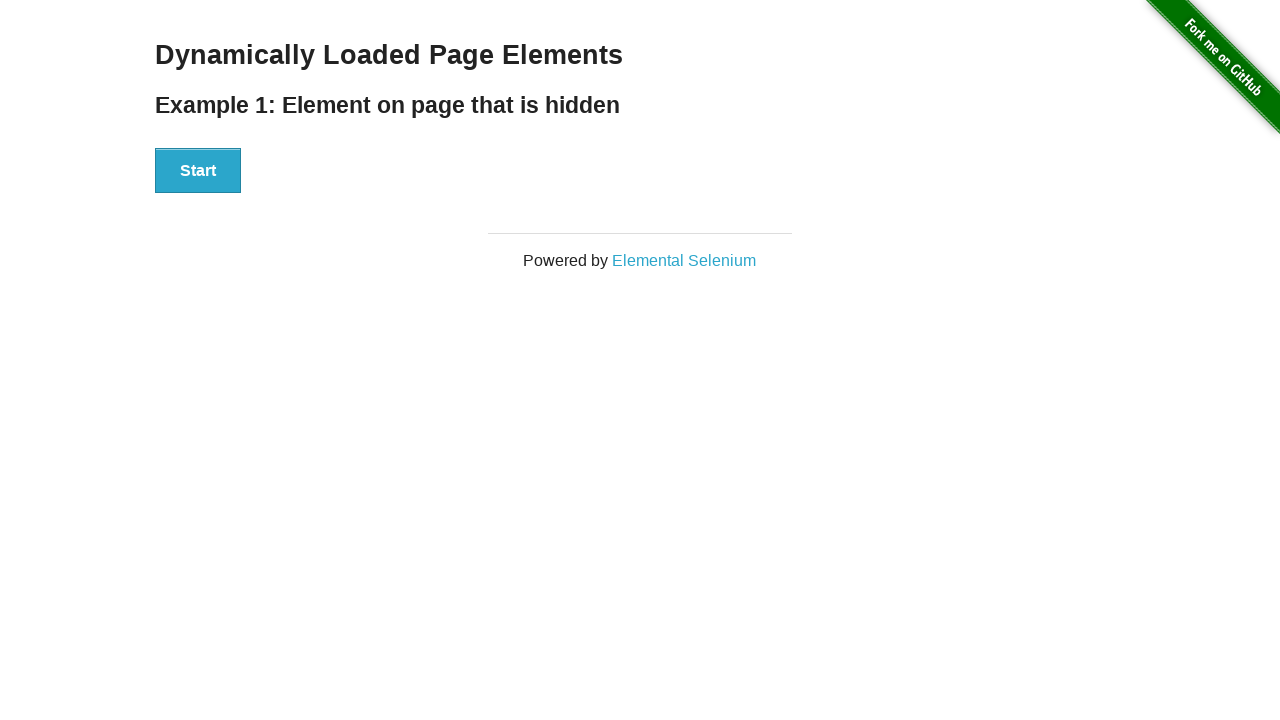

Clicked start button to trigger dynamic loading at (198, 171) on xpath=//div[@id='start']//button
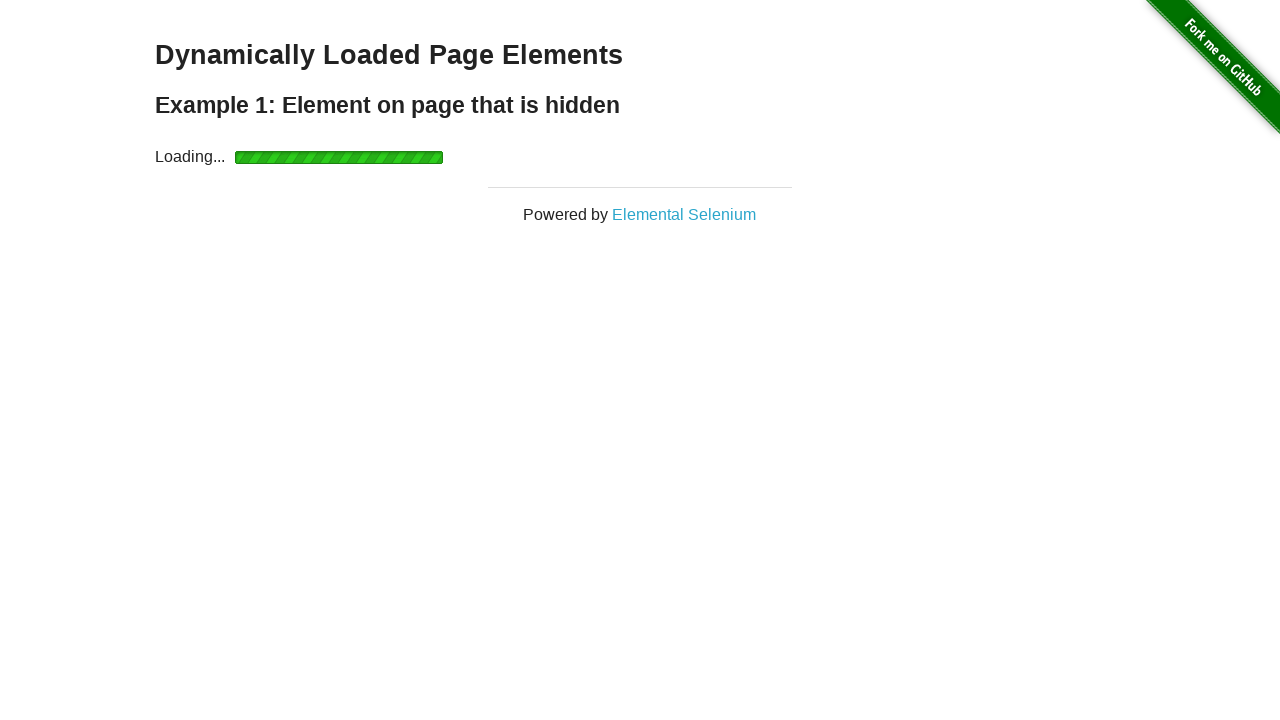

Waited for finish message to appear
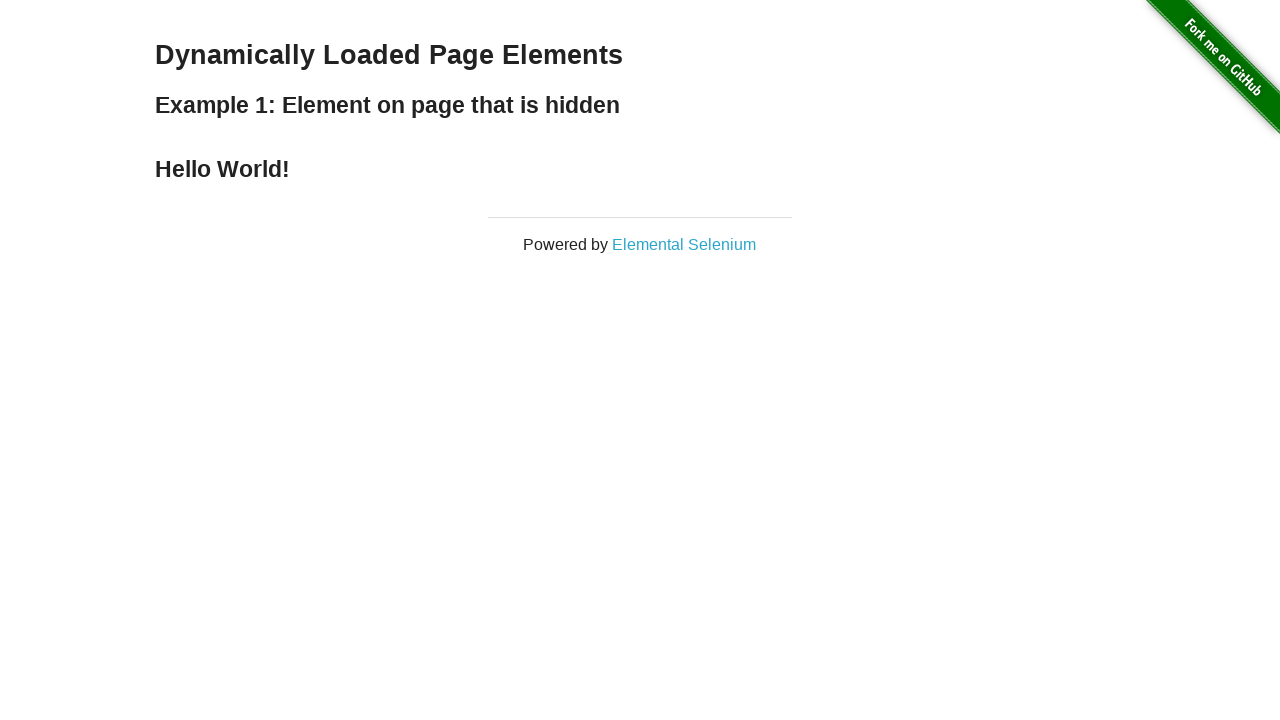

Retrieved finish message text
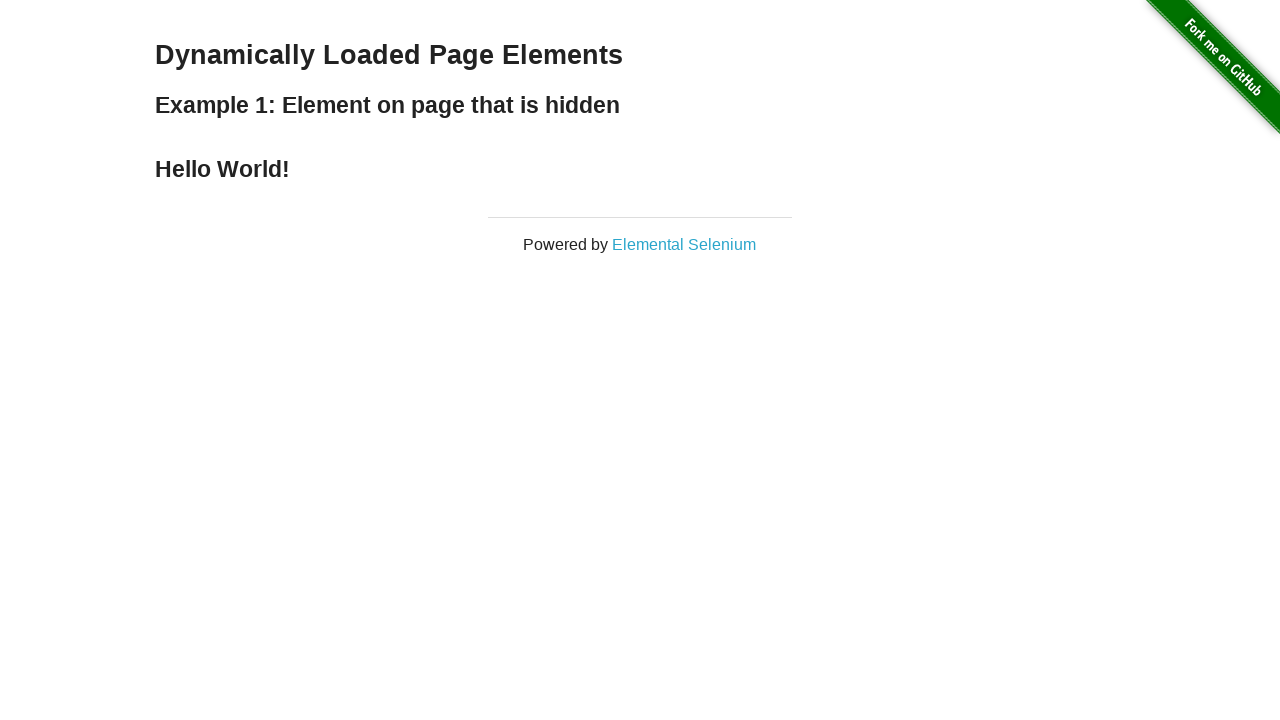

Asserted finish message equals 'Hello World!' - text was 'Hello World!'
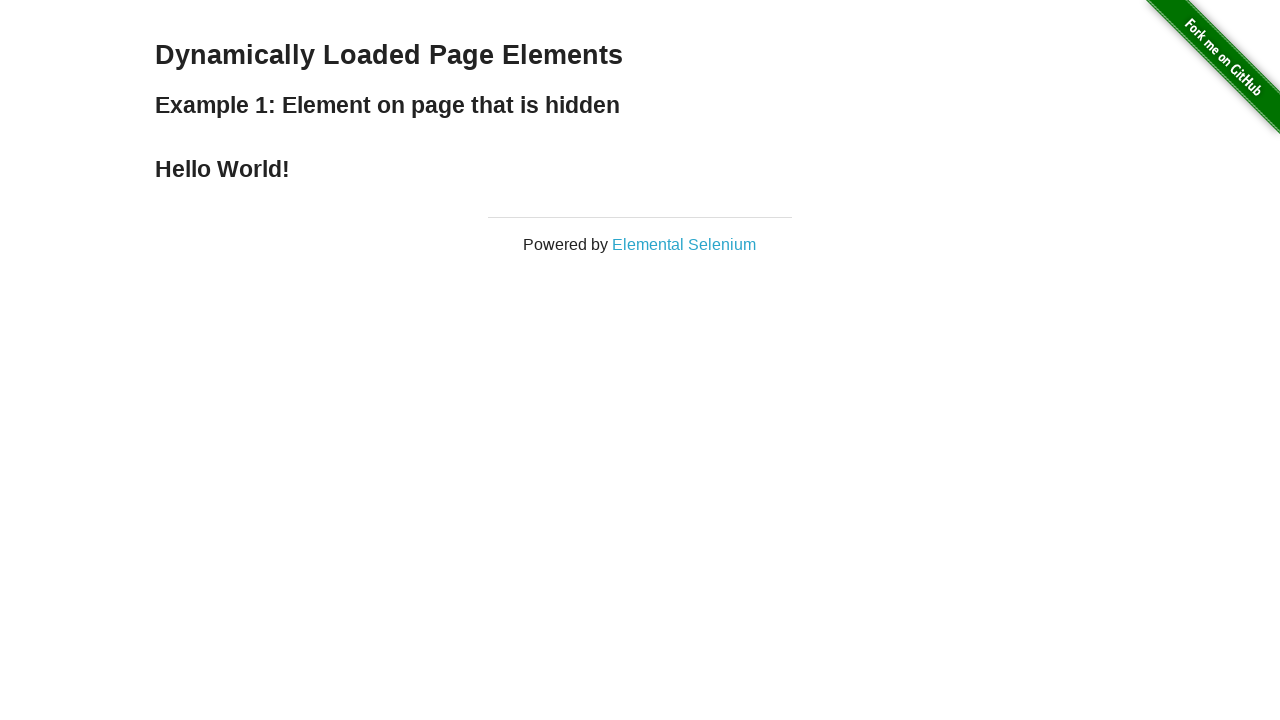

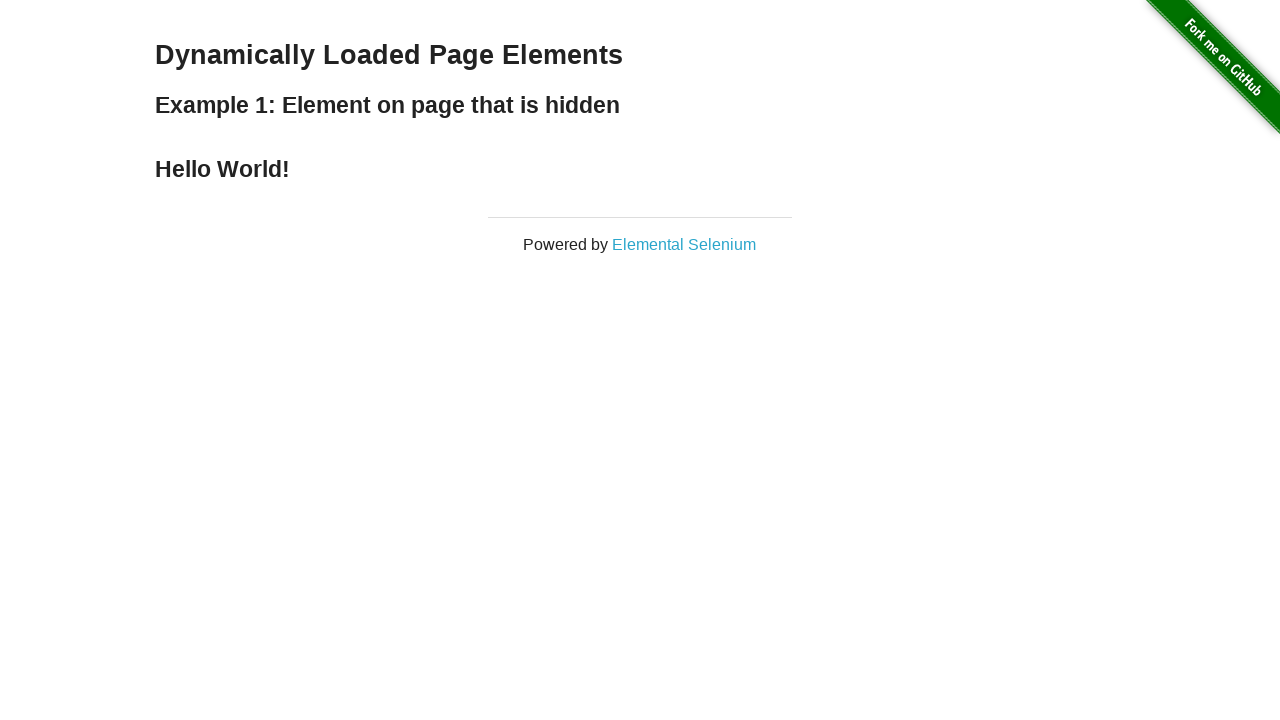